Navigates to Hacker News, waits for posts to load, and clicks the "More" link to navigate to the next page of posts

Starting URL: https://news.ycombinator.com/

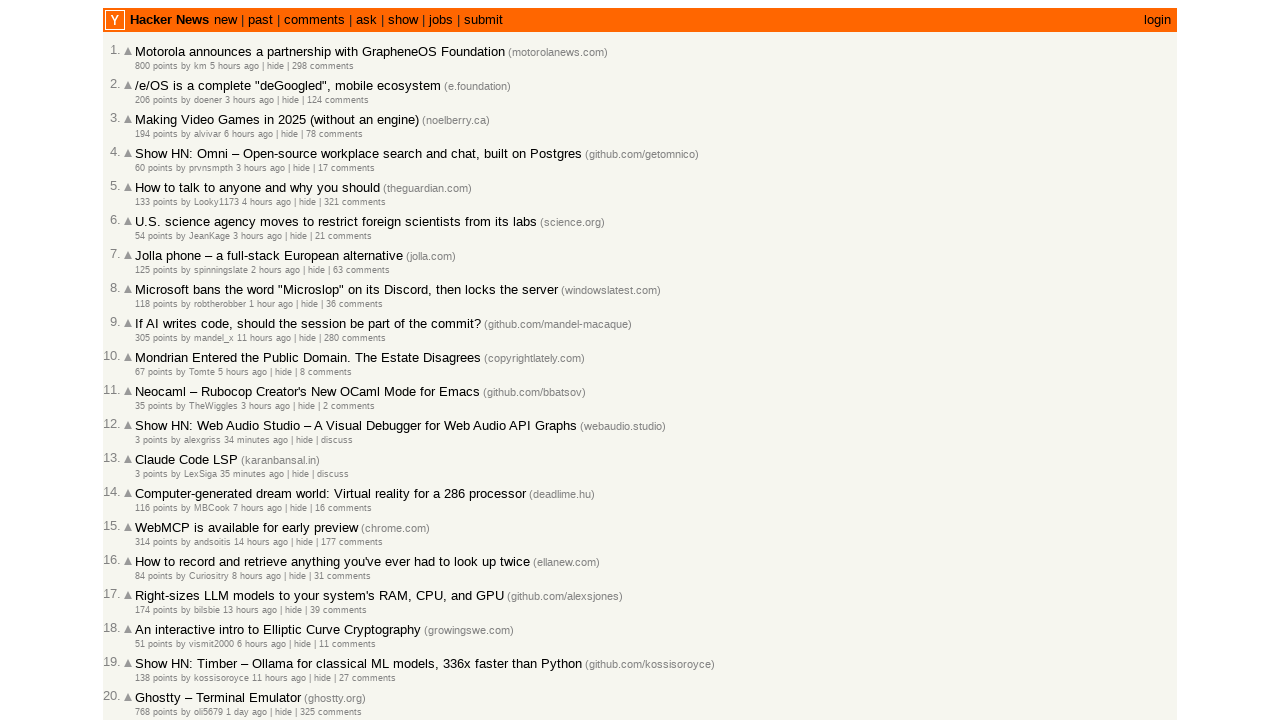

Waited for posts to load on Hacker News
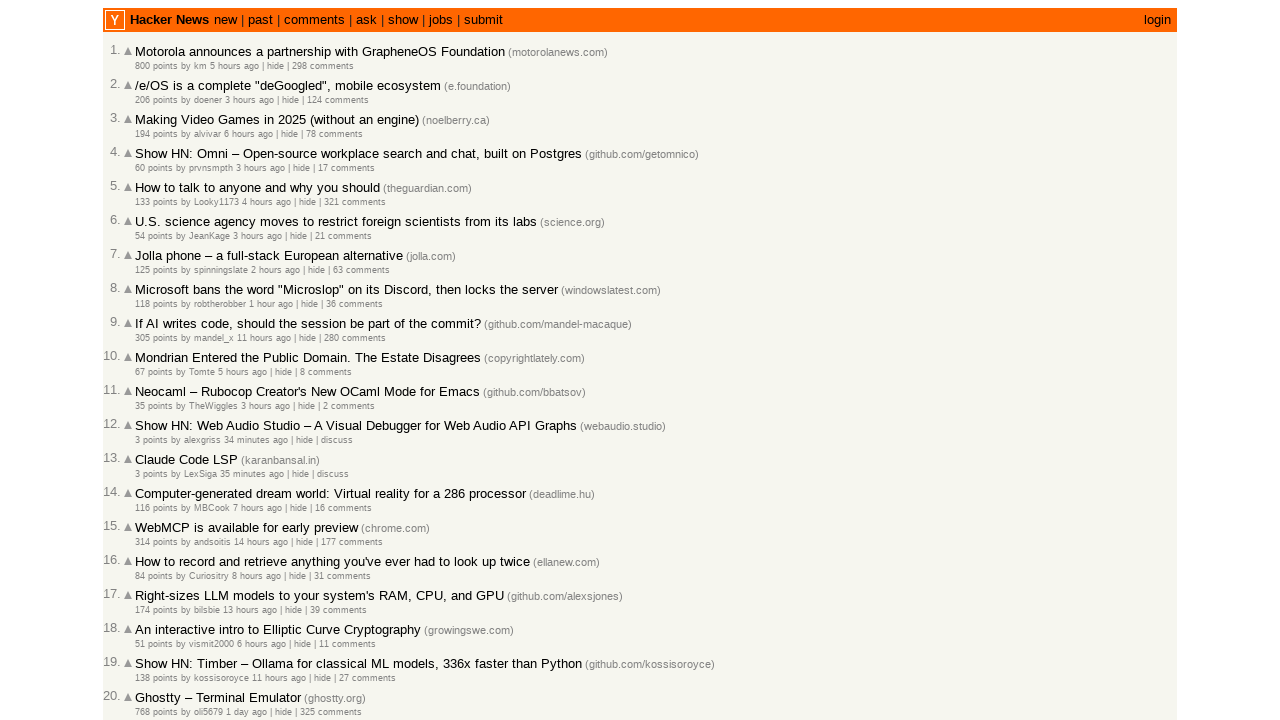

Clicked the 'More' link to navigate to the next page at (149, 616) on .morelink
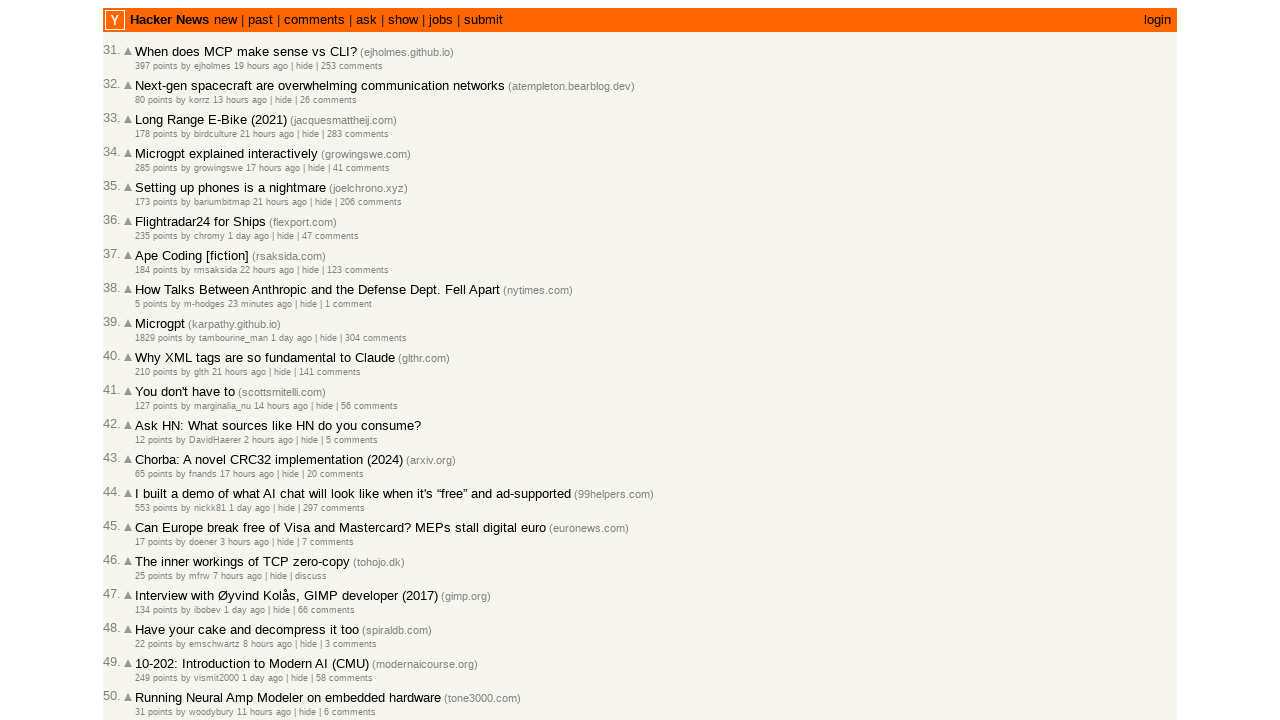

Waited for next page of posts to load
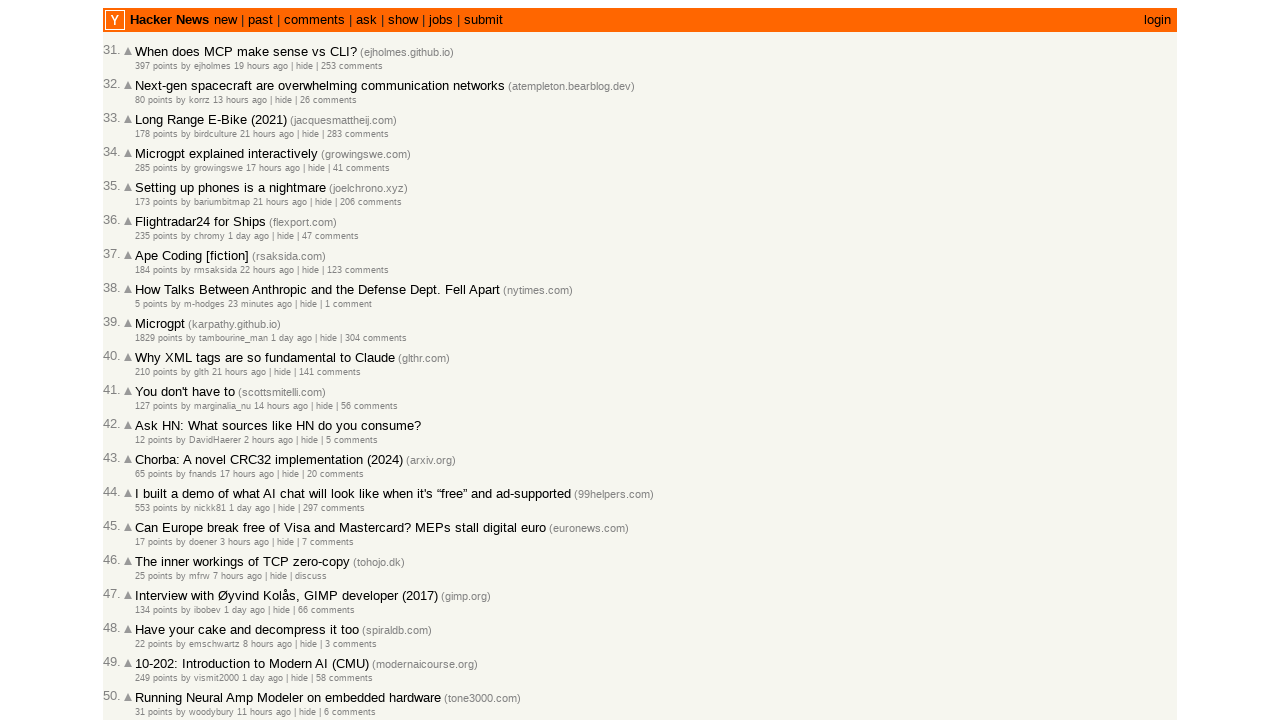

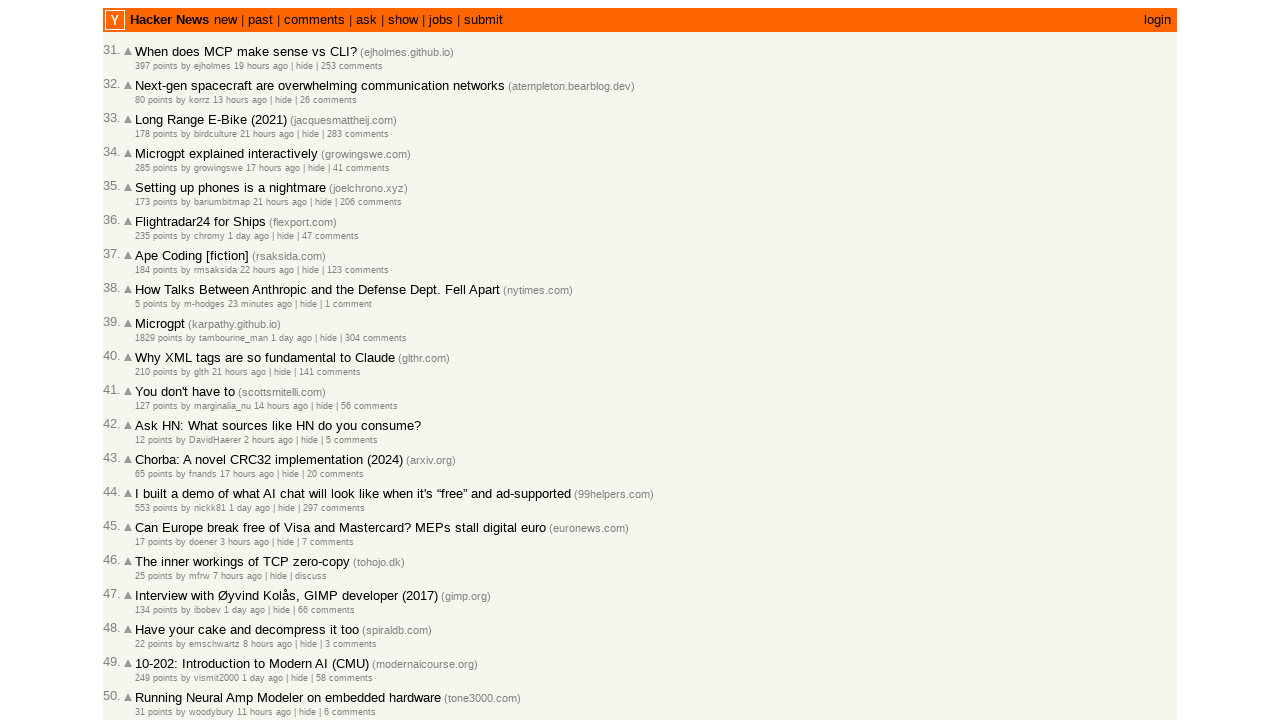